Verifies that none of the elements with class "test" contain the number 190 in their text

Starting URL: https://kristinek.github.io/site/examples/locators

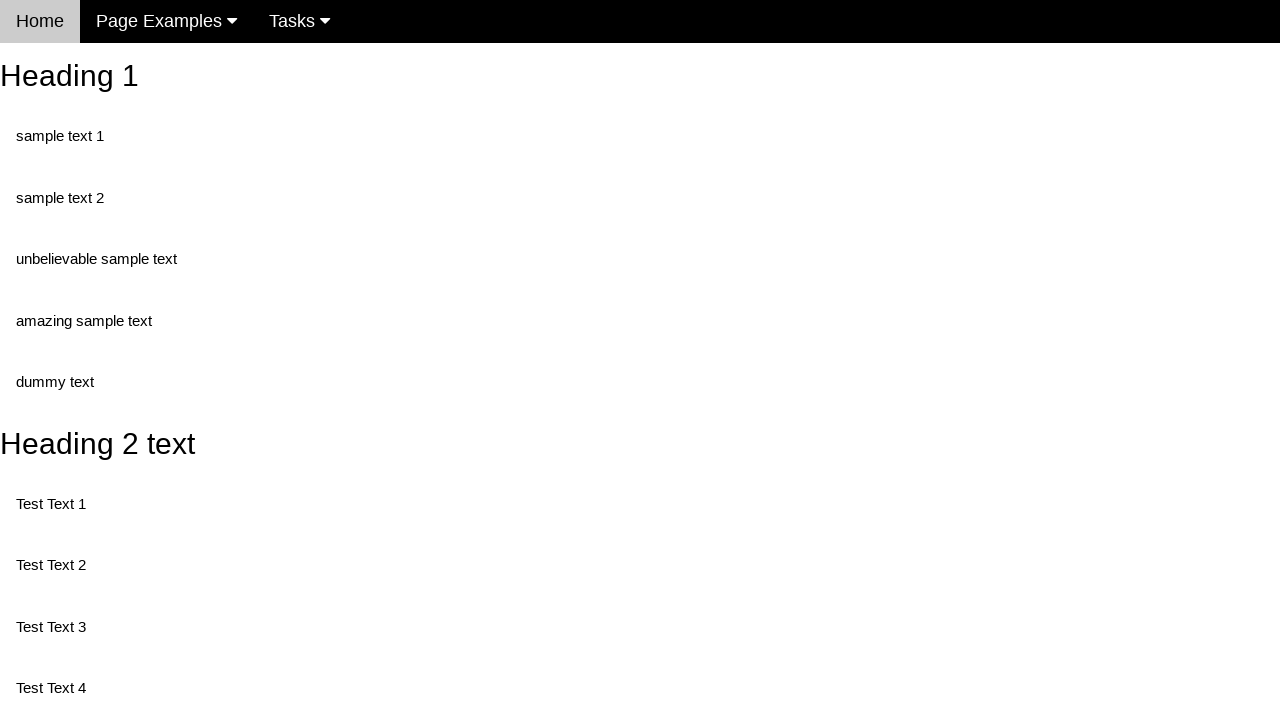

Navigated to locators example page
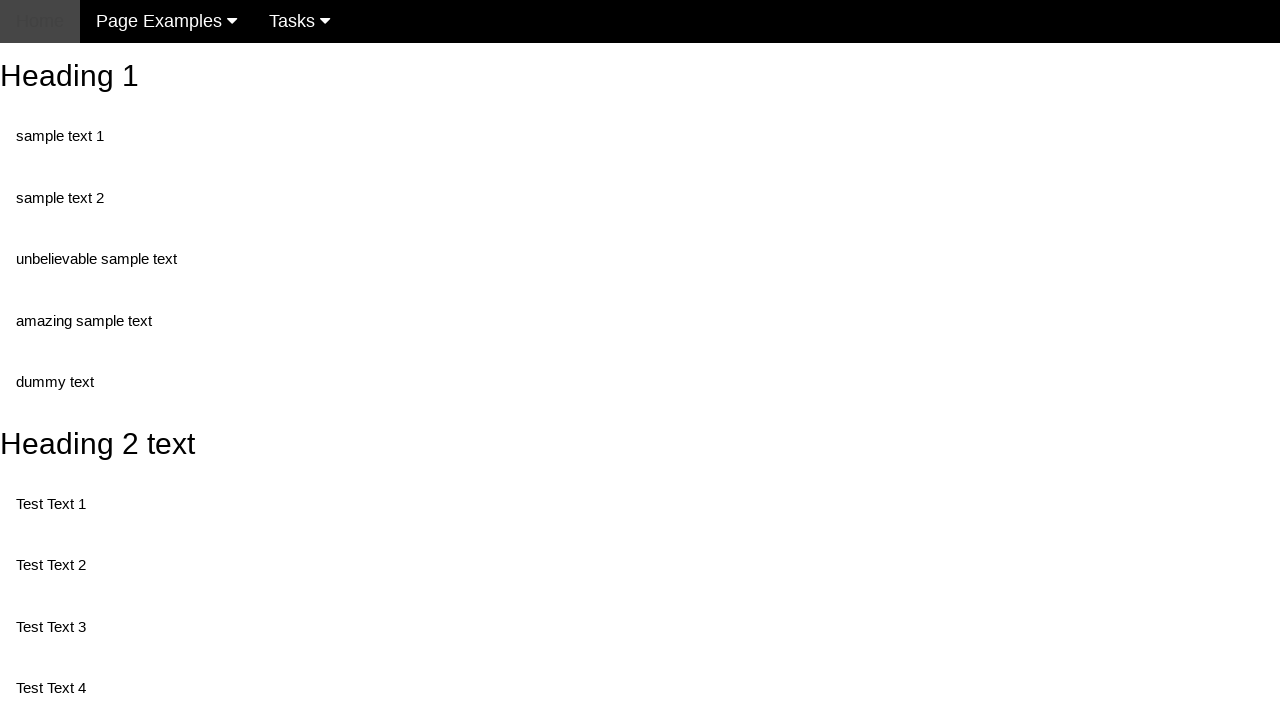

Located all elements with class 'test'
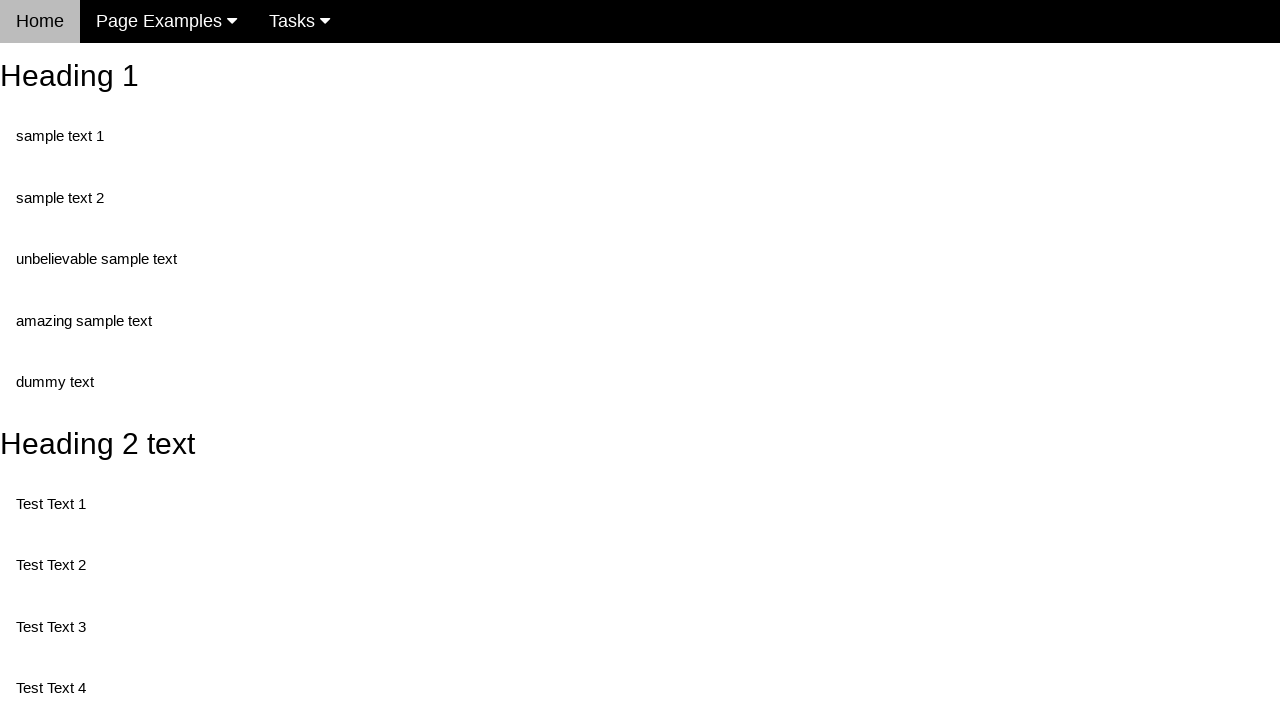

Retrieved text content from element: 'Test Text 1'
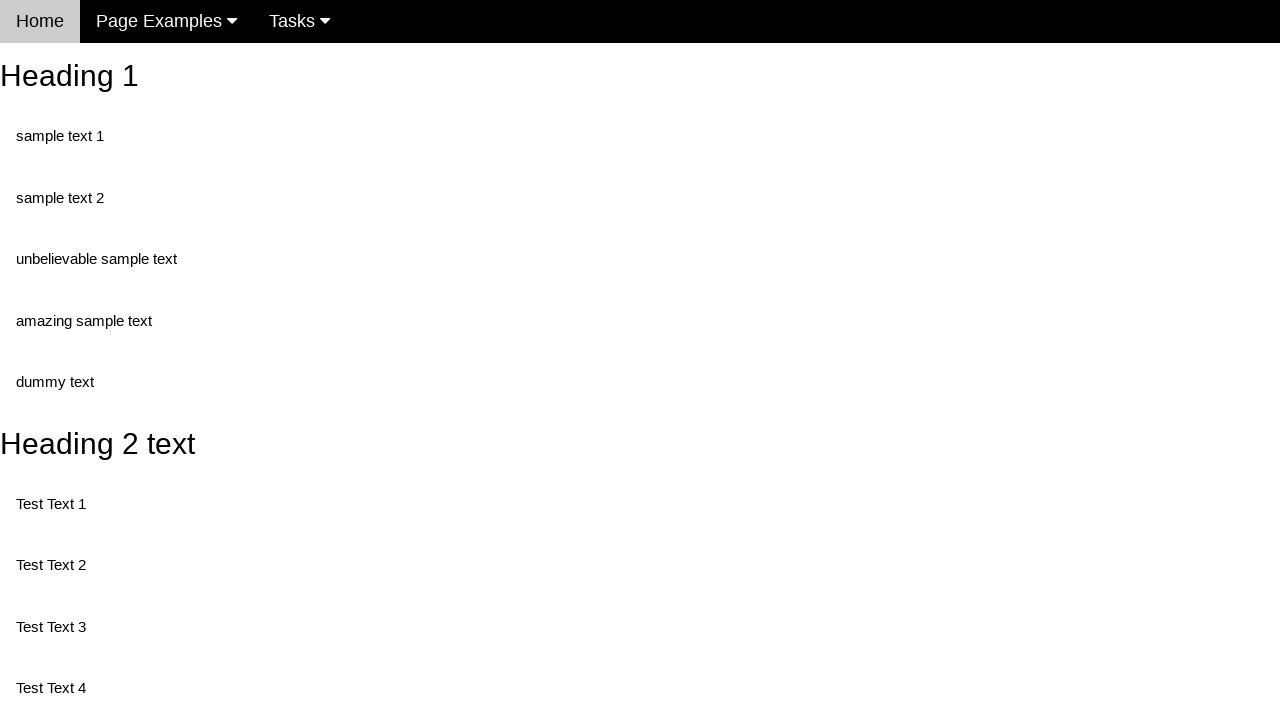

Verified that element text does not contain '190'
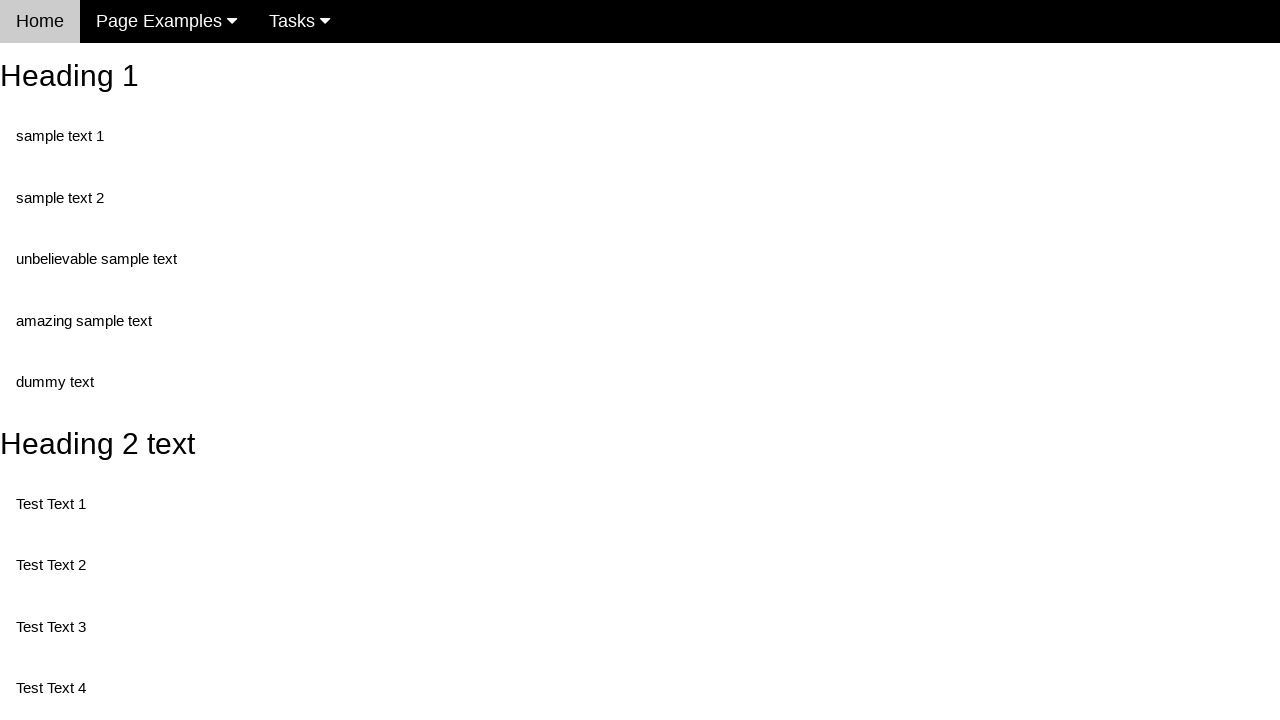

Retrieved text content from element: 'Test Text 3'
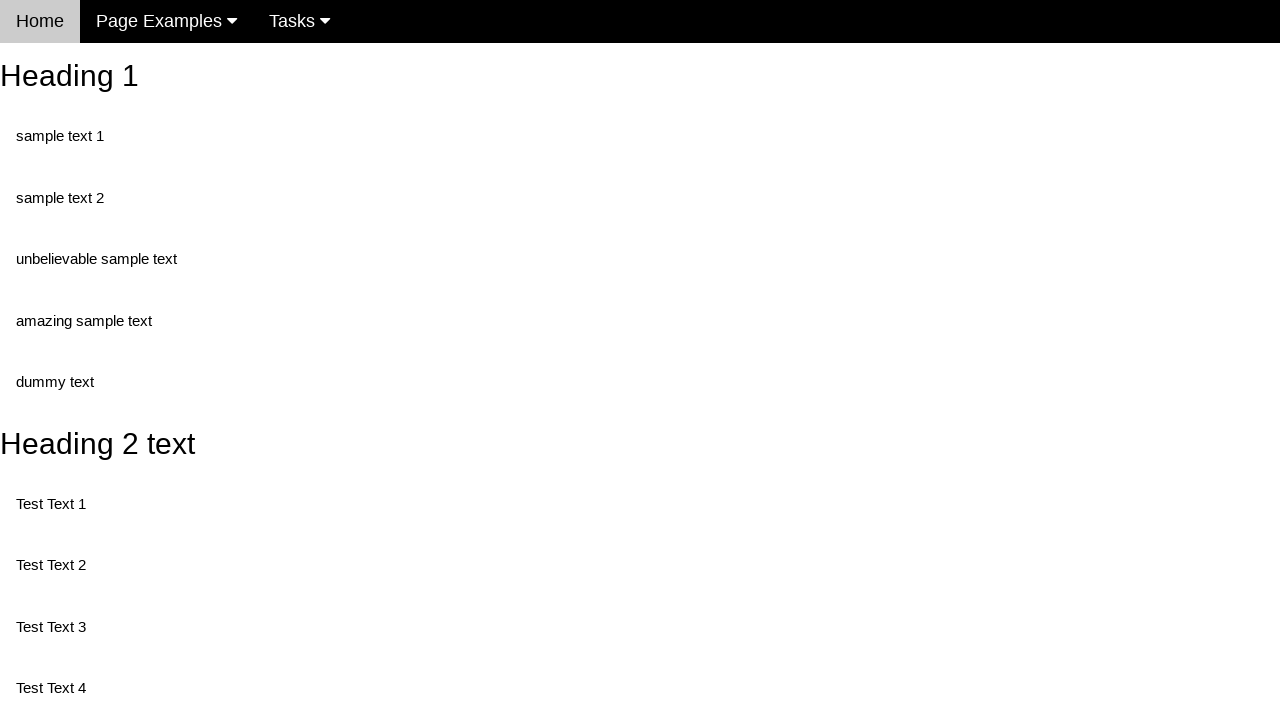

Verified that element text does not contain '190'
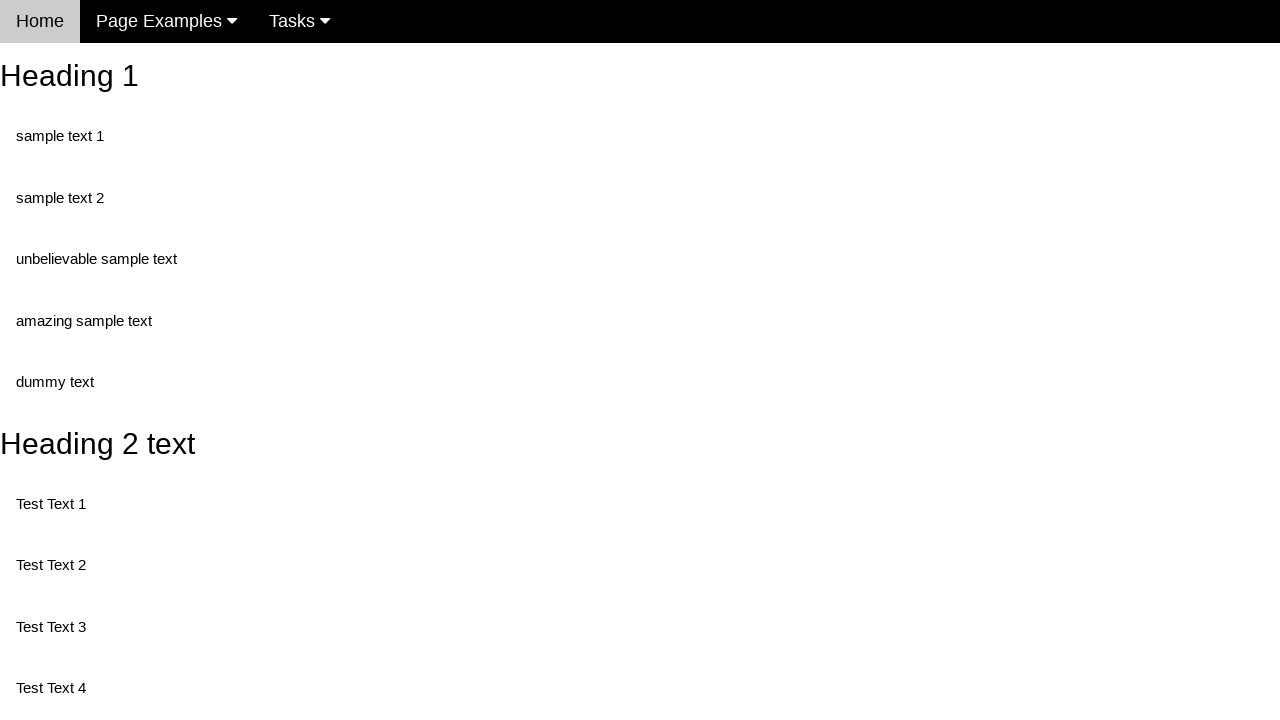

Retrieved text content from element: 'Test Text 4'
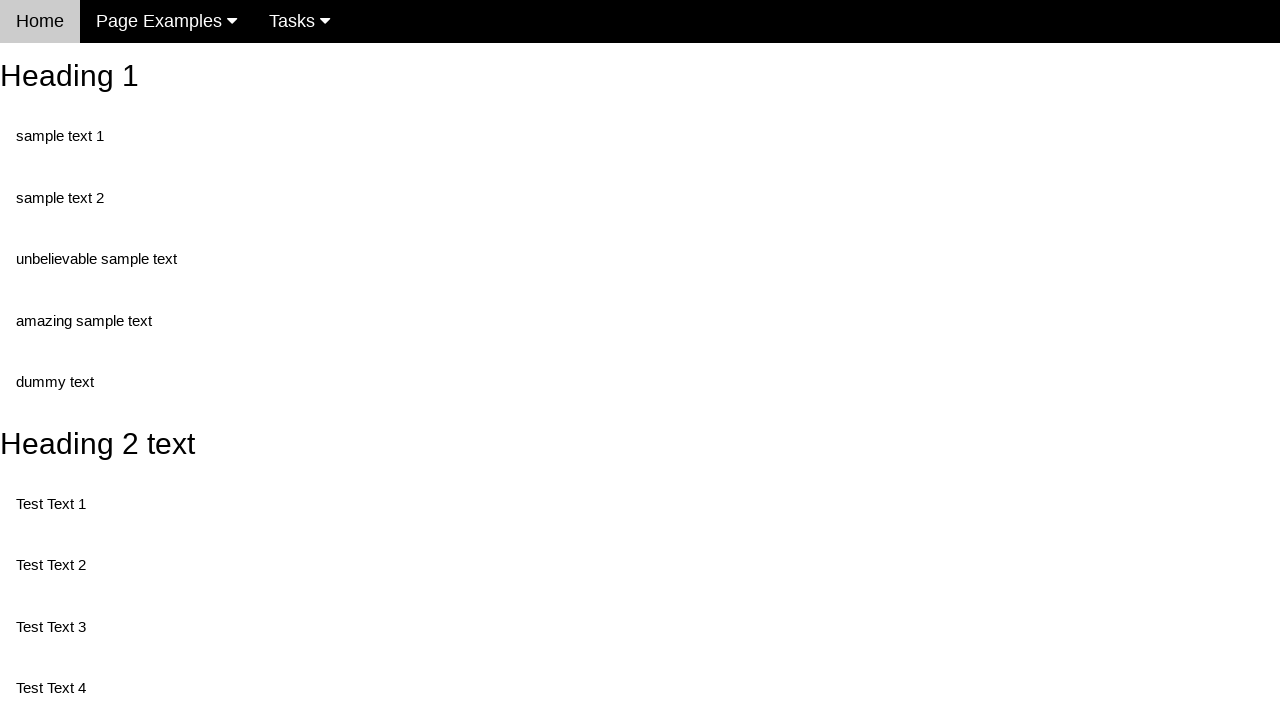

Verified that element text does not contain '190'
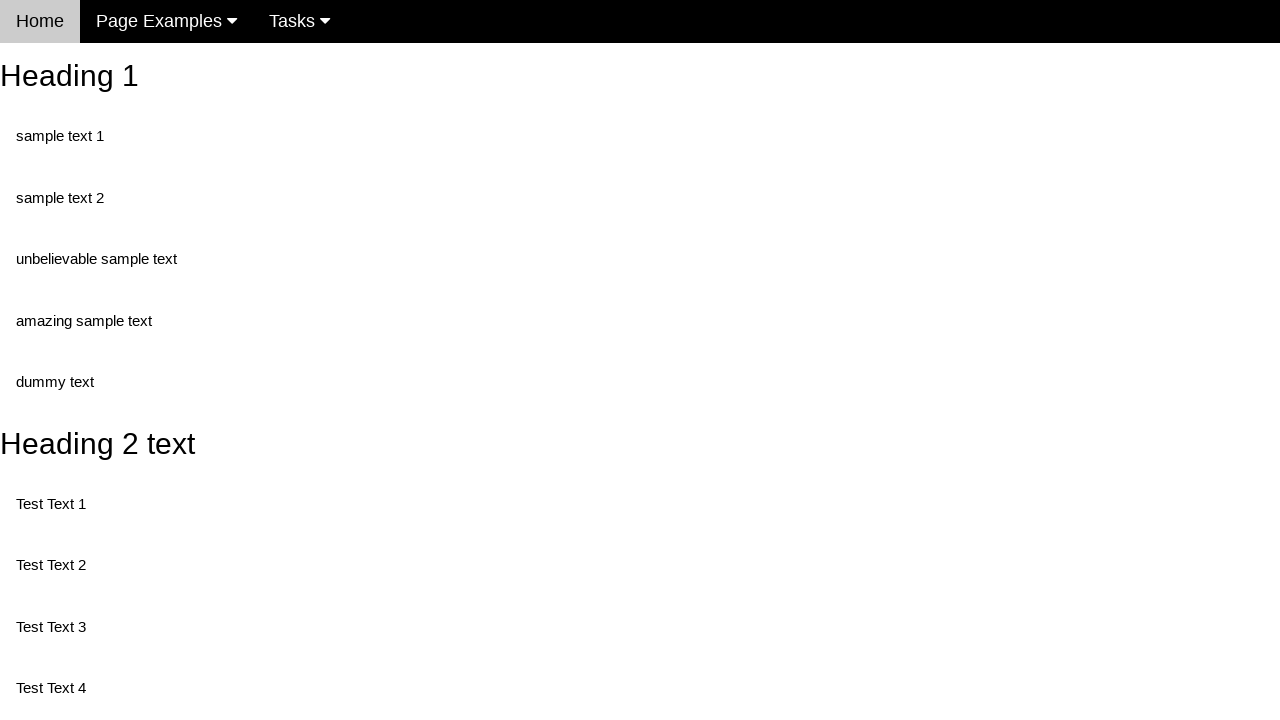

Retrieved text content from element: 'Test Text 5'
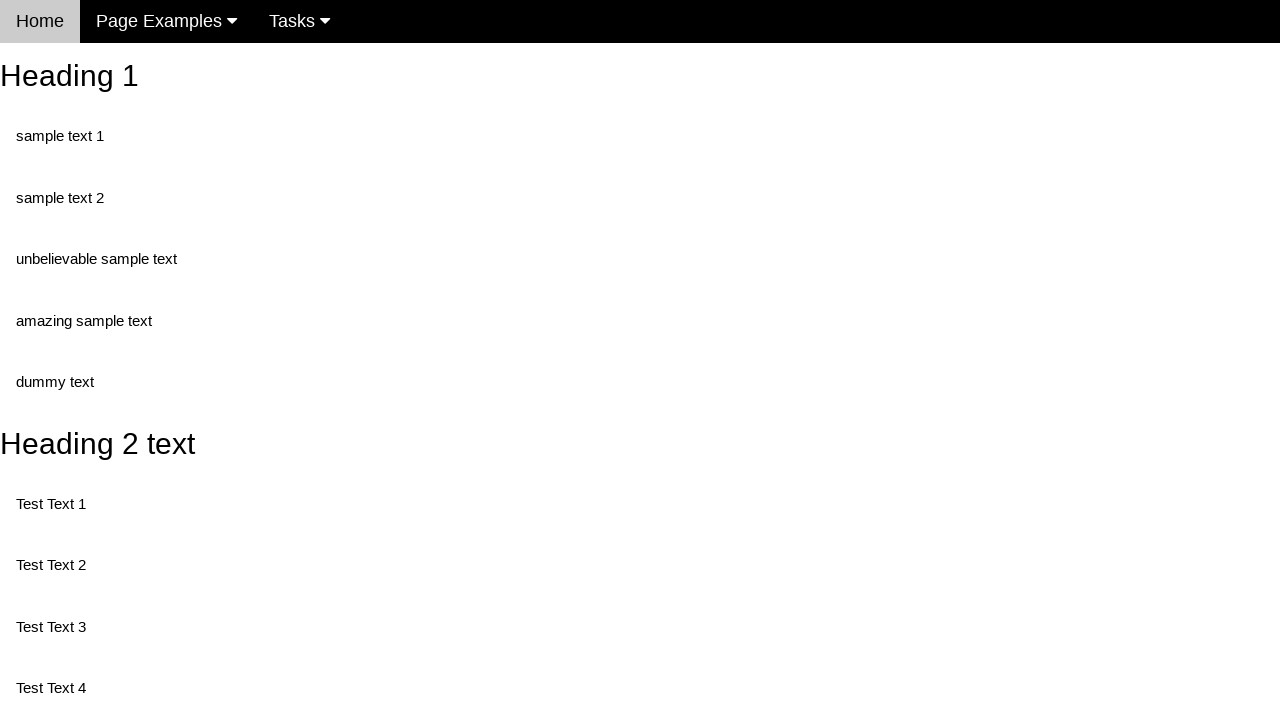

Verified that element text does not contain '190'
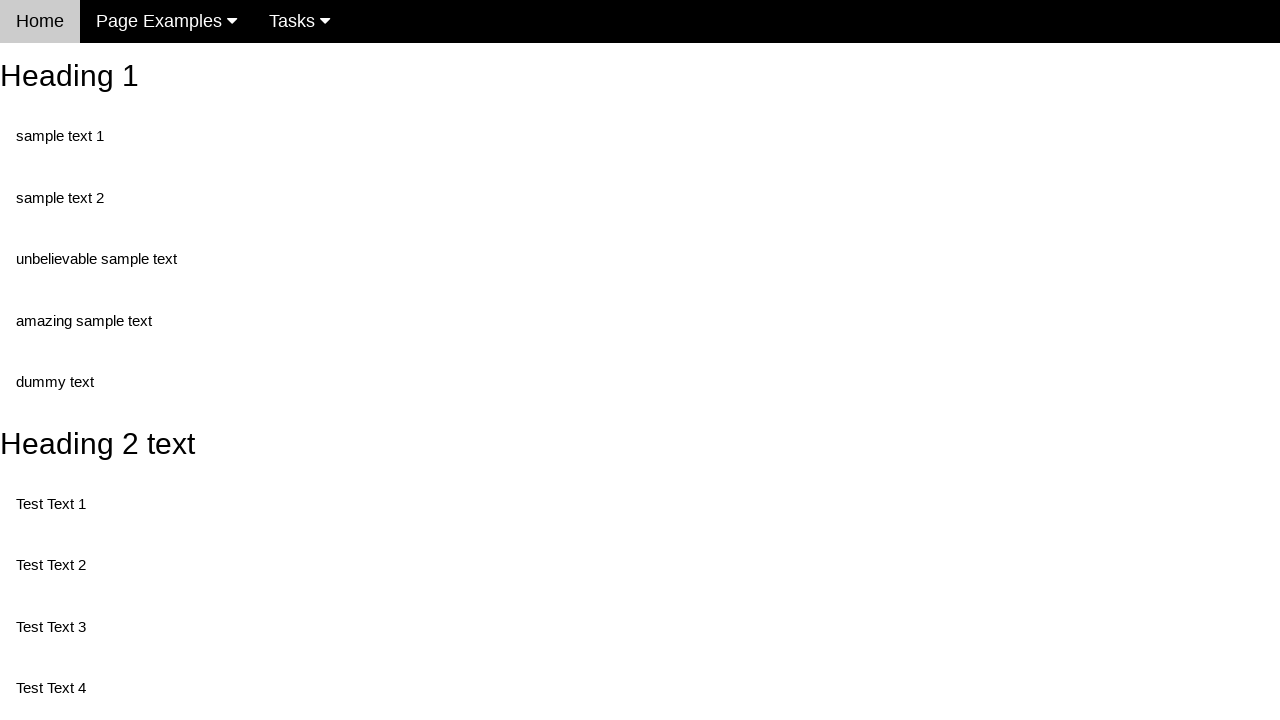

Retrieved text content from element: 'Test Text 6'
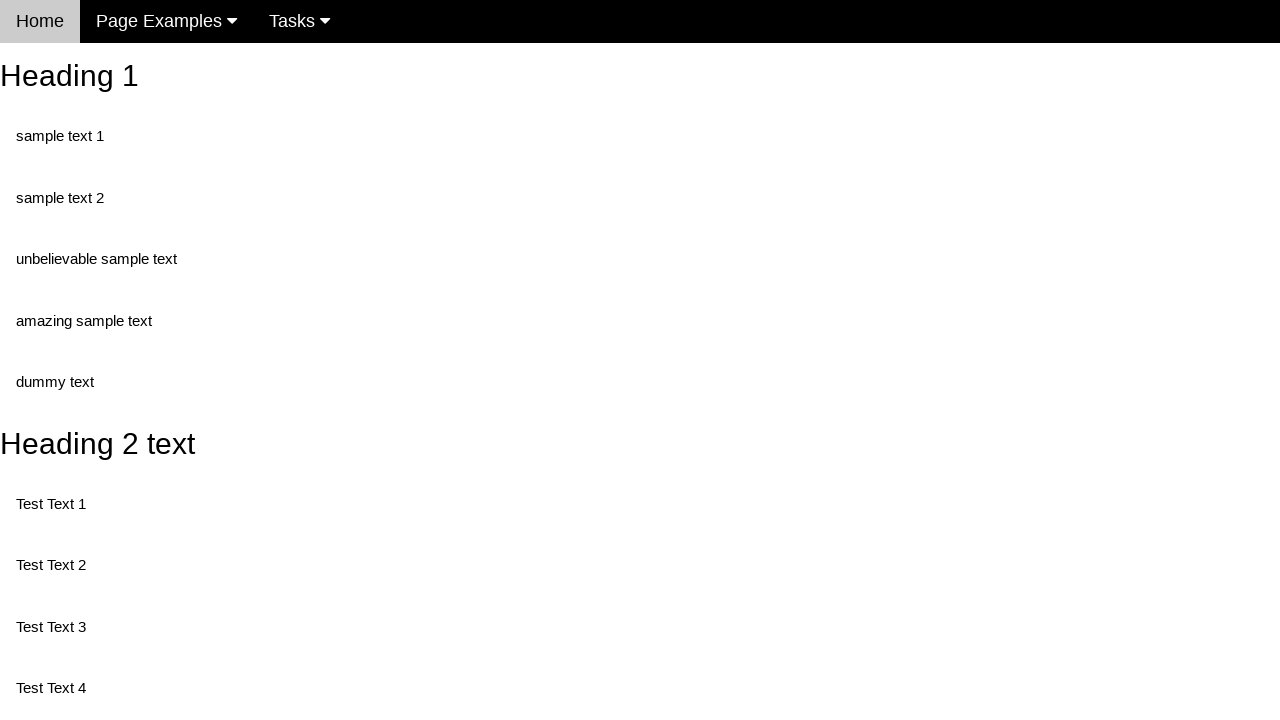

Verified that element text does not contain '190'
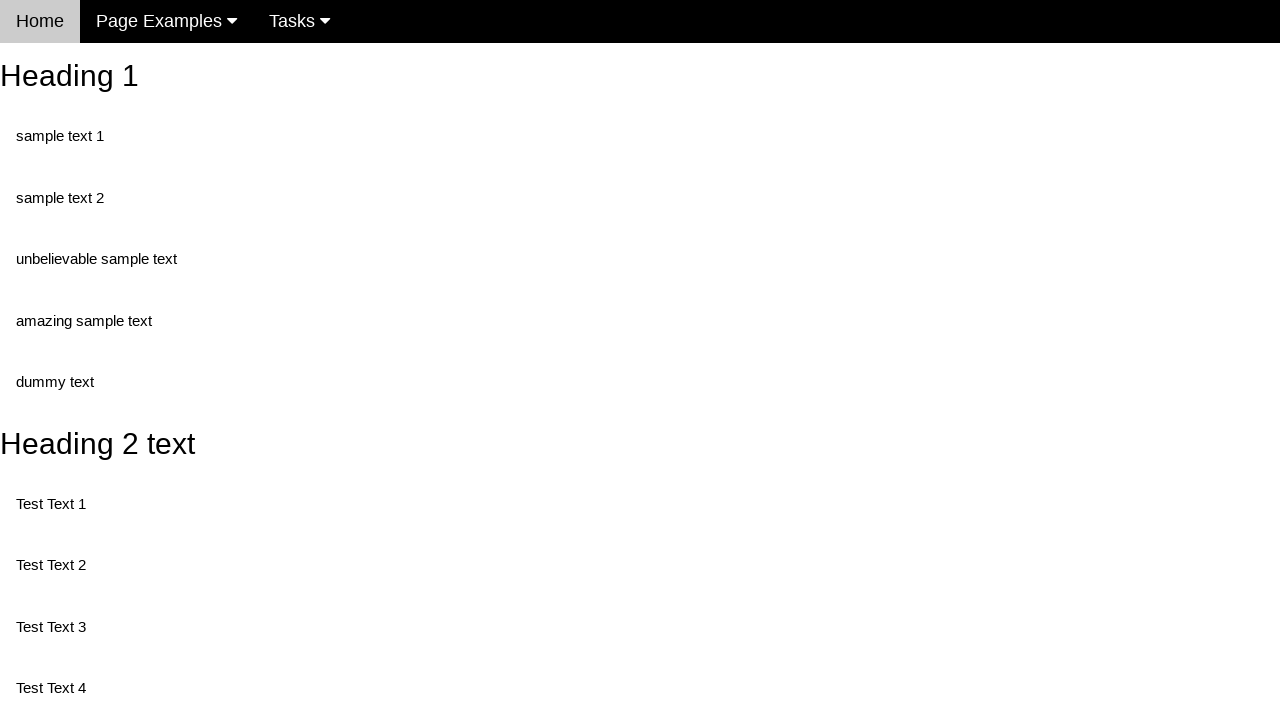

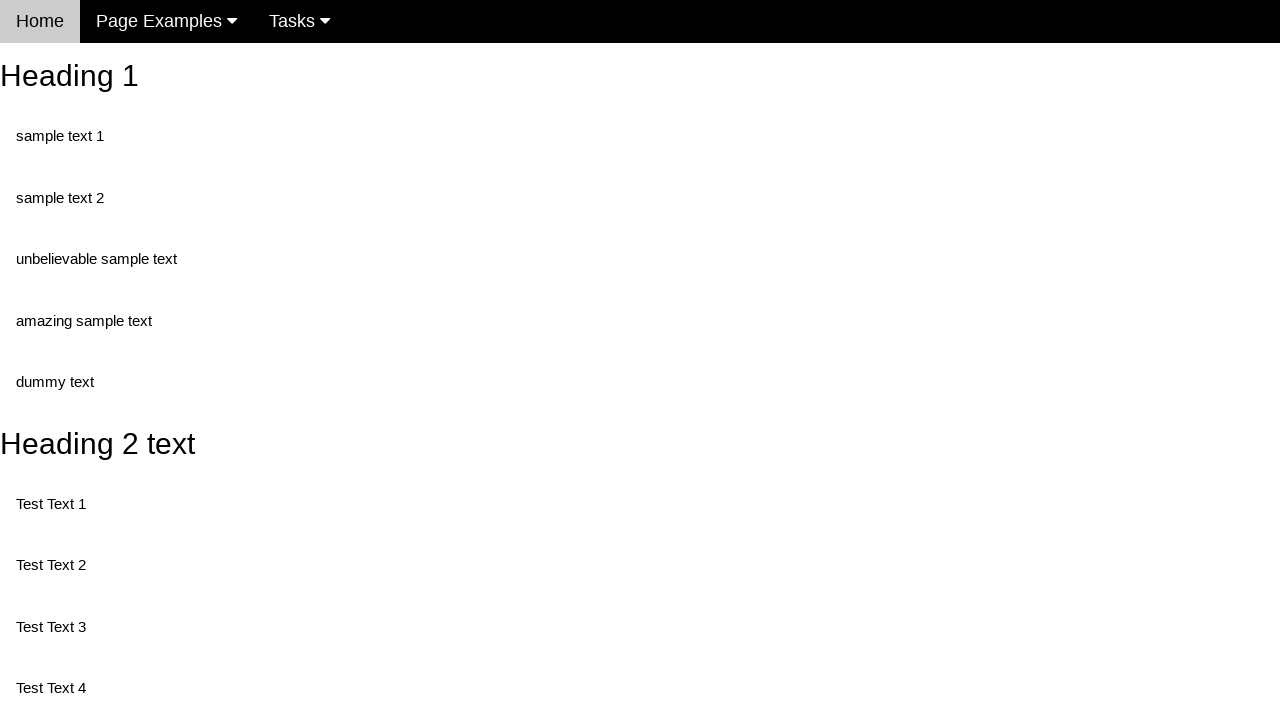